Tests mortgage calculator functionality by filling in loan details and verifying the calculated monthly payment amount

Starting URL: https://www.mortgagecalculator.org/

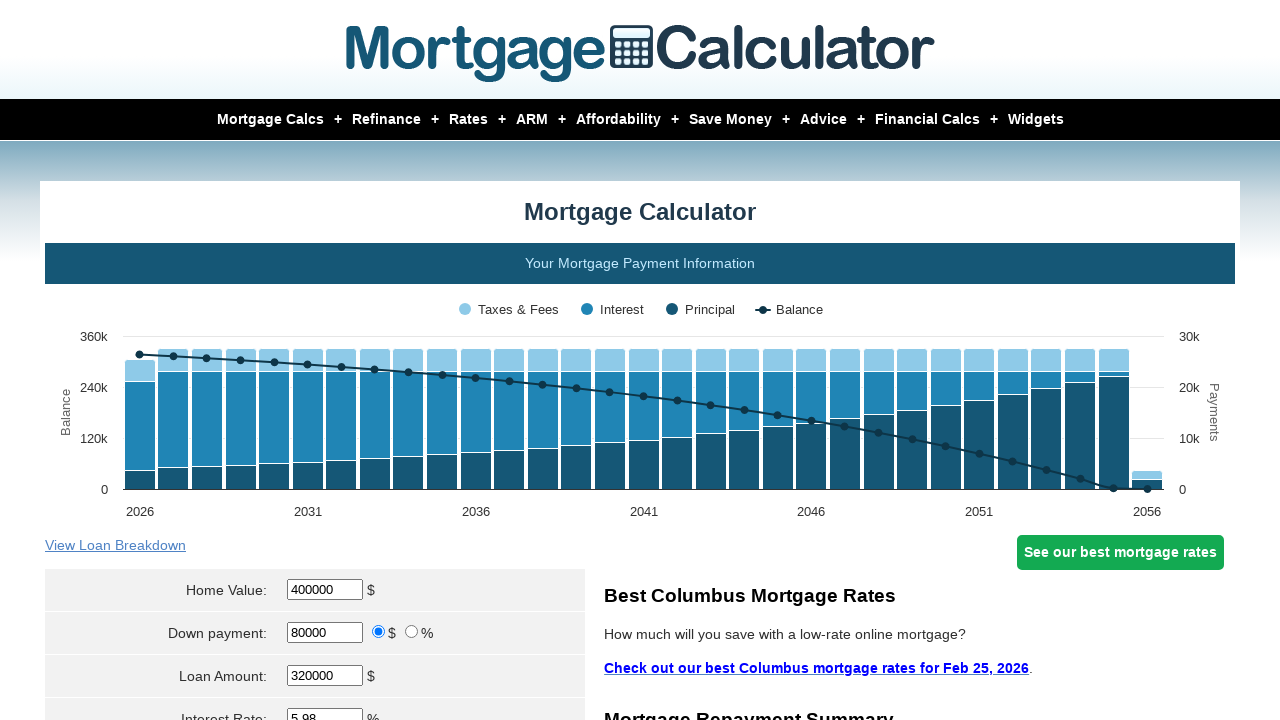

Cleared home value field on #homeval
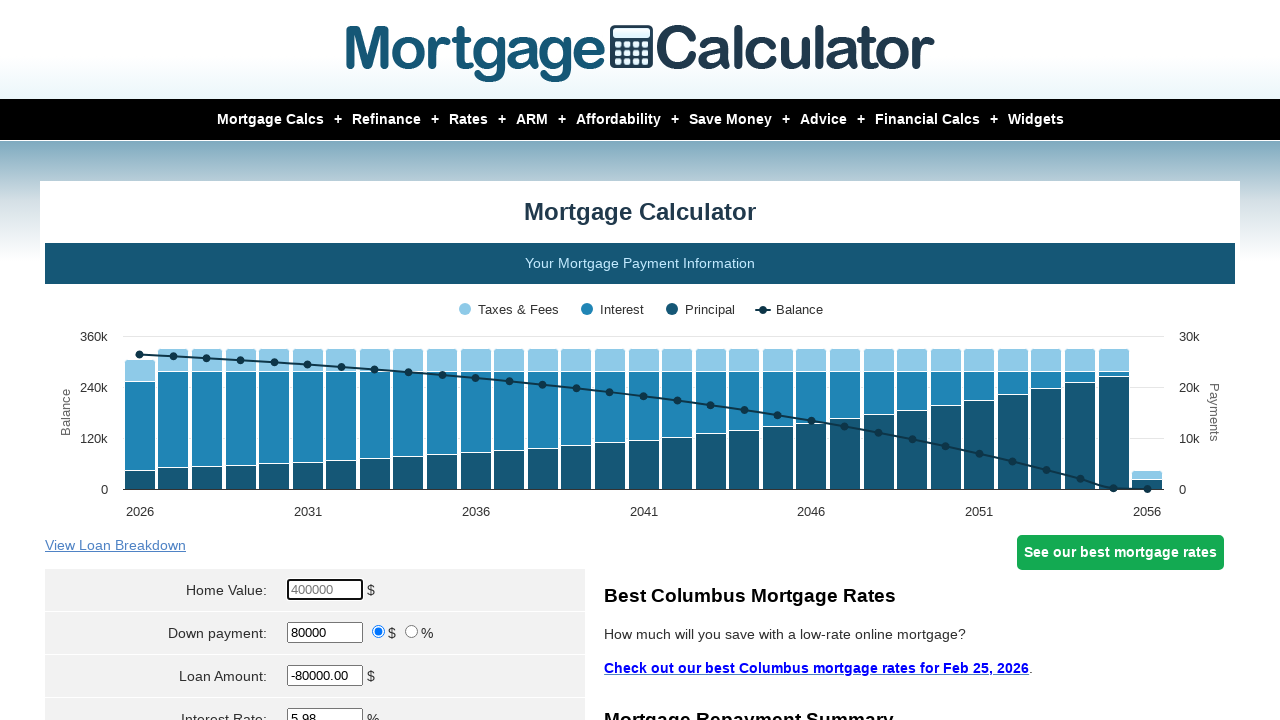

Entered home value of $900,000 on #homeval
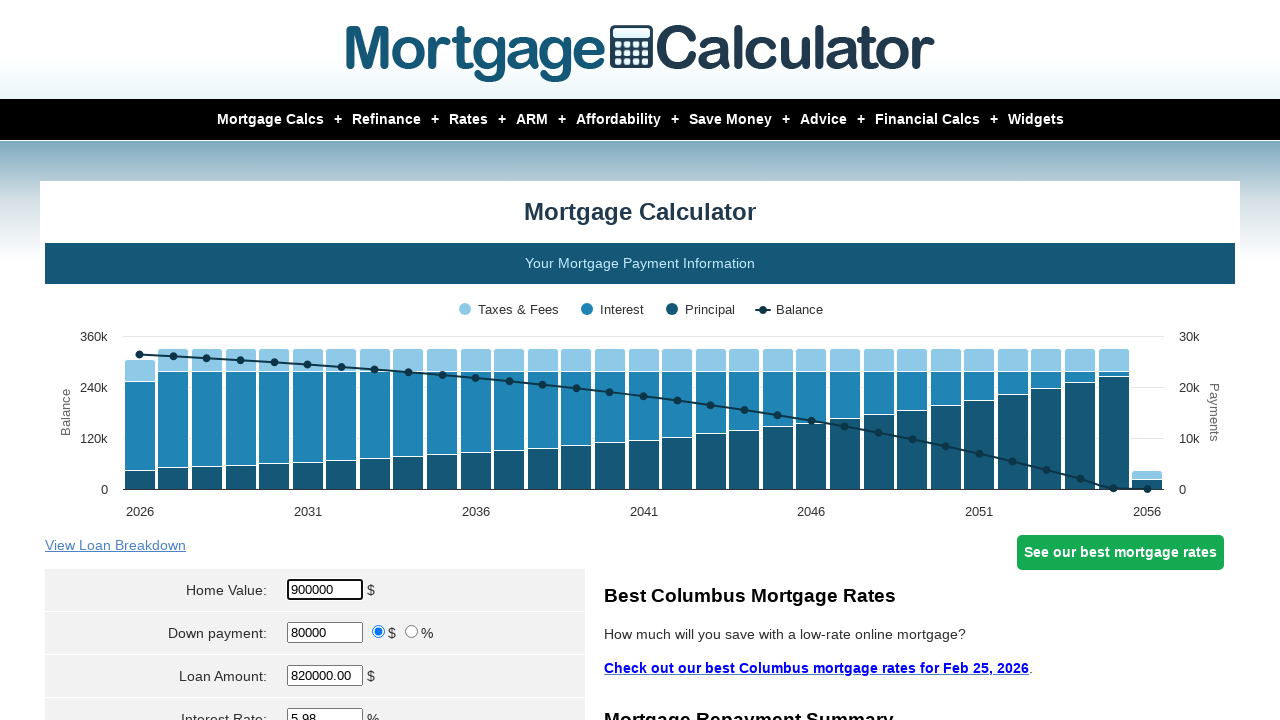

Cleared down payment field on #downpayment
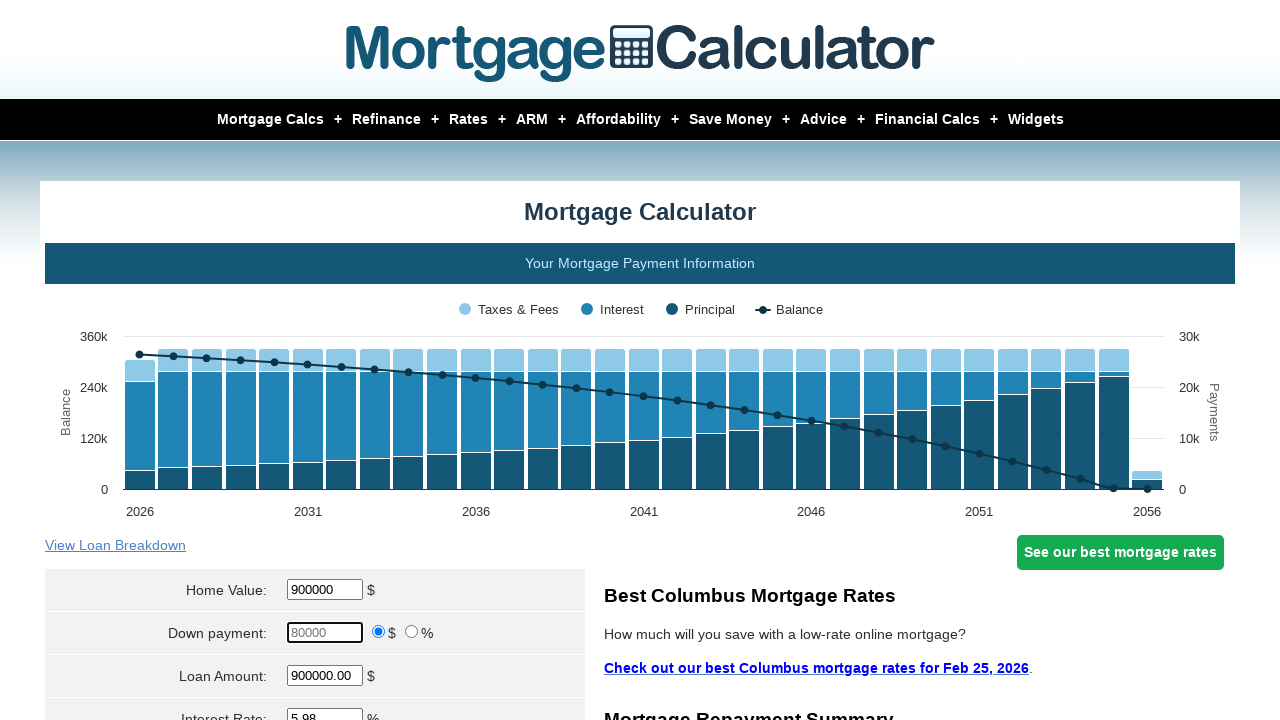

Entered down payment of $200,000 on #downpayment
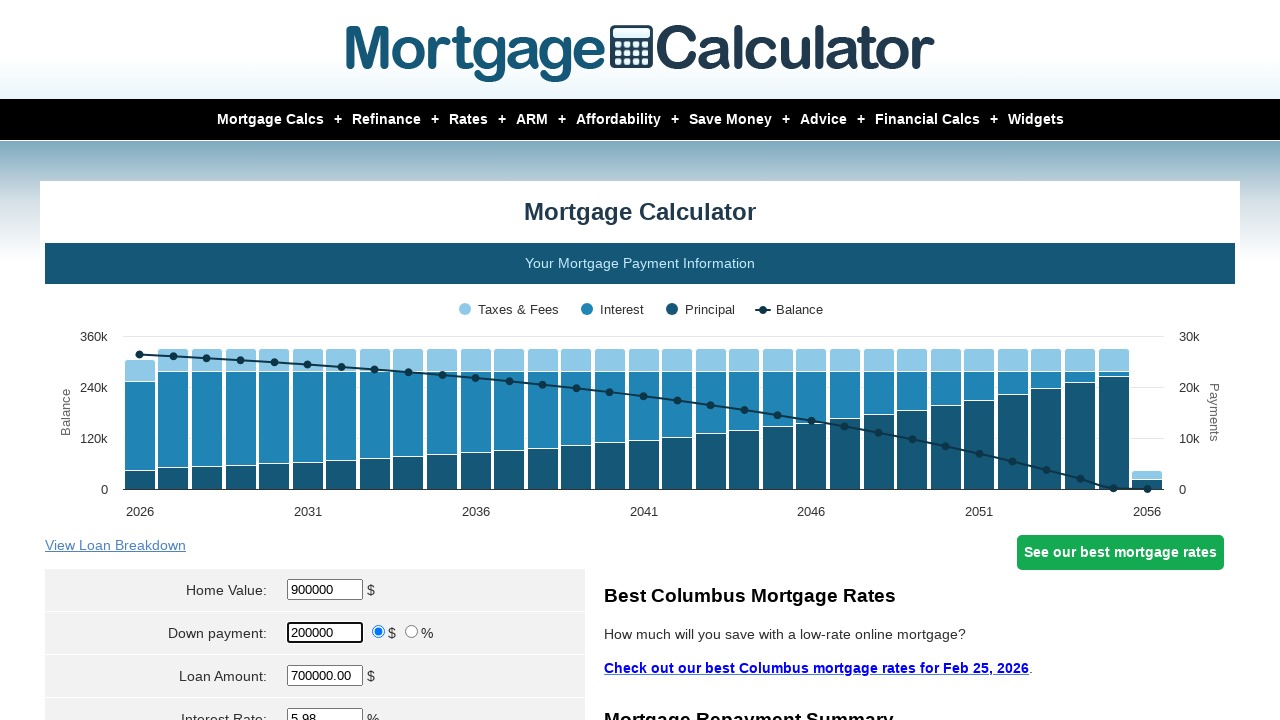

Selected dollar amount for down payment type at (379, 632) on input[name='param[downpayment_type]']
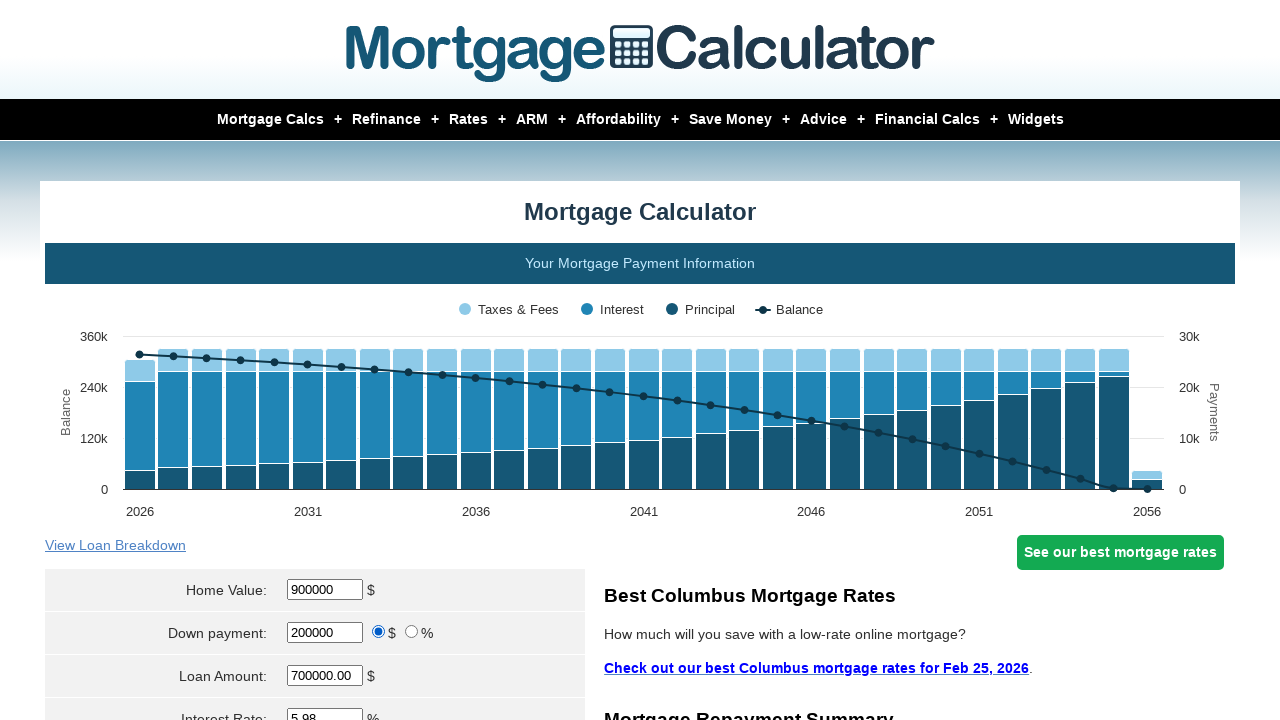

Cleared loan amount field on #loanamt
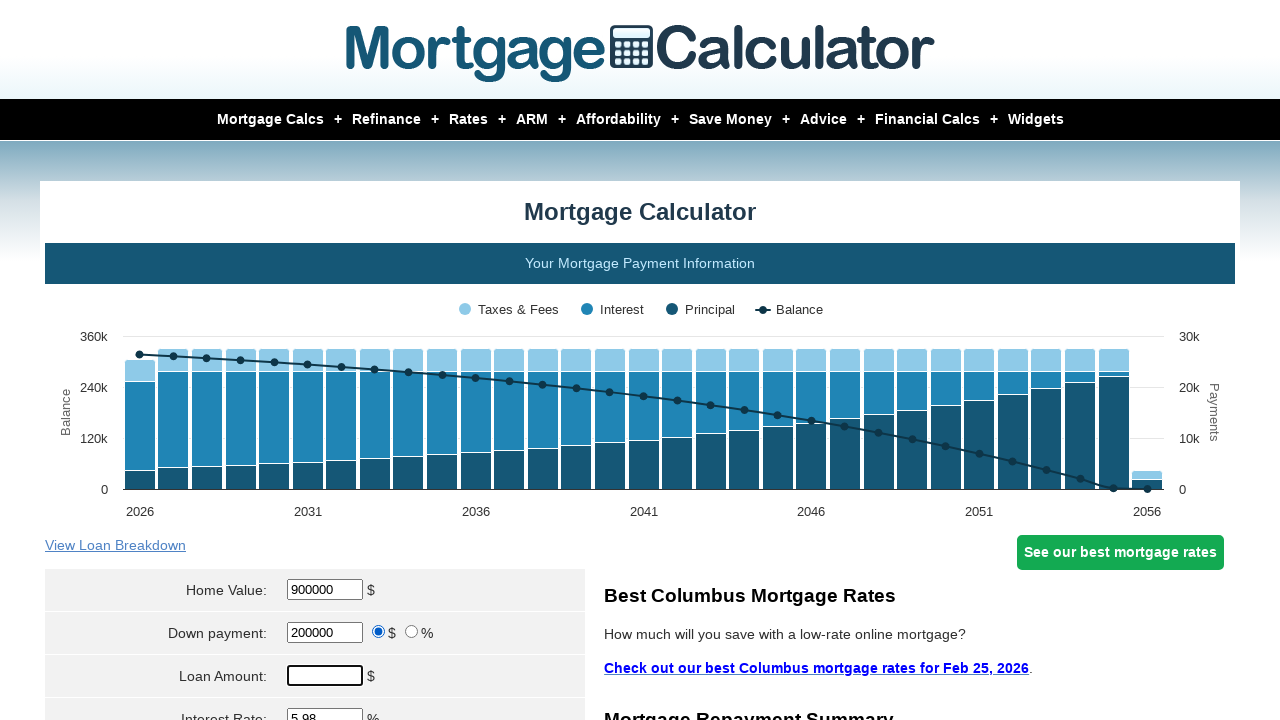

Entered loan amount of $700,000 on #loanamt
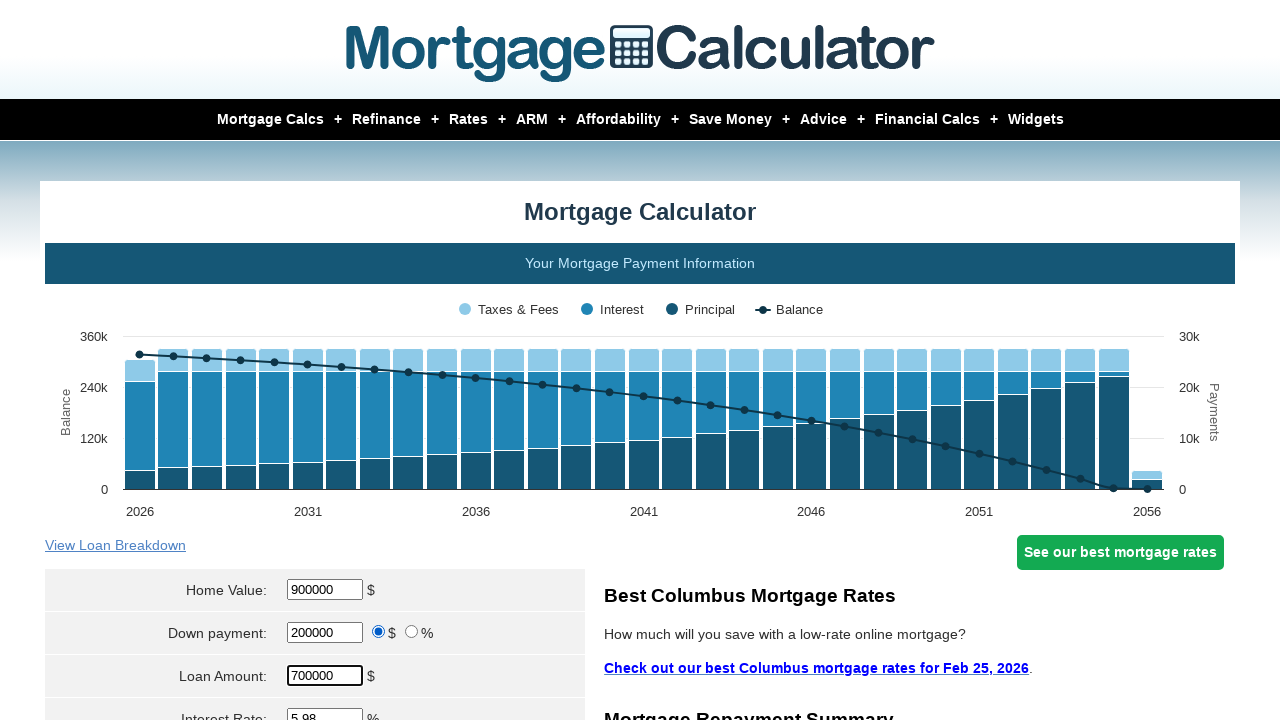

Cleared interest rate field on #intrstsrate
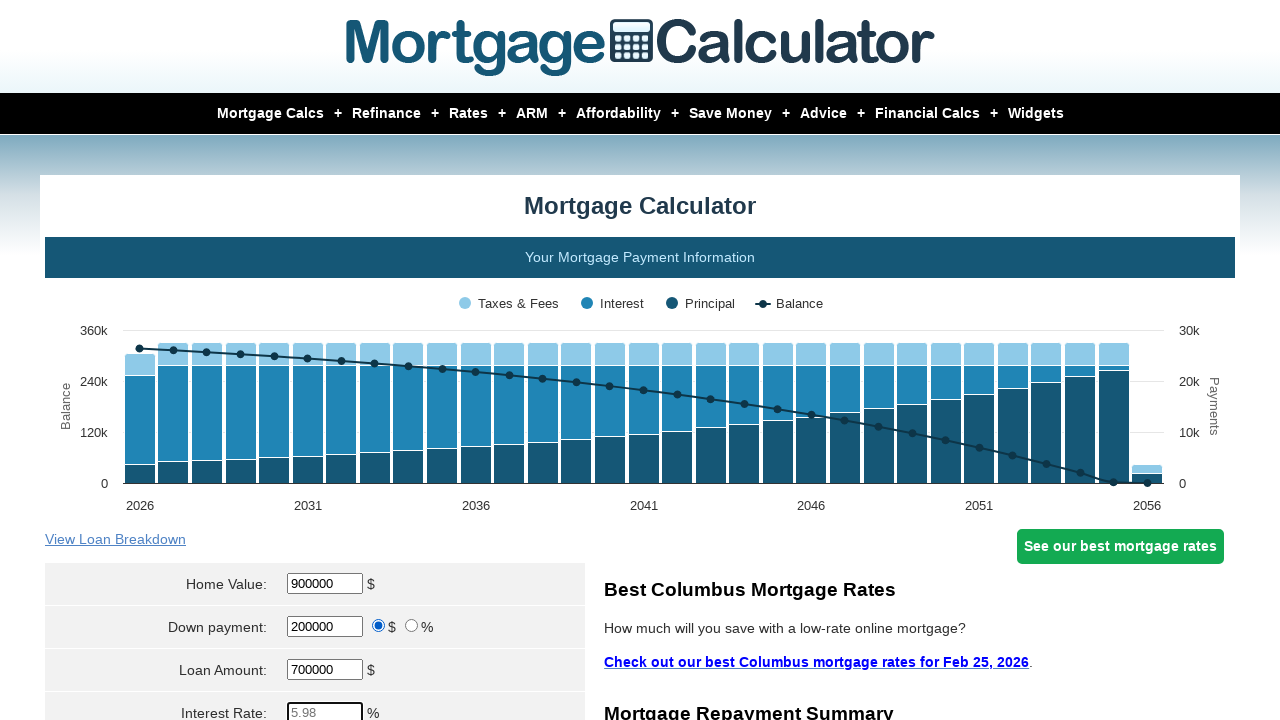

Entered interest rate of 3.5% on #intrstsrate
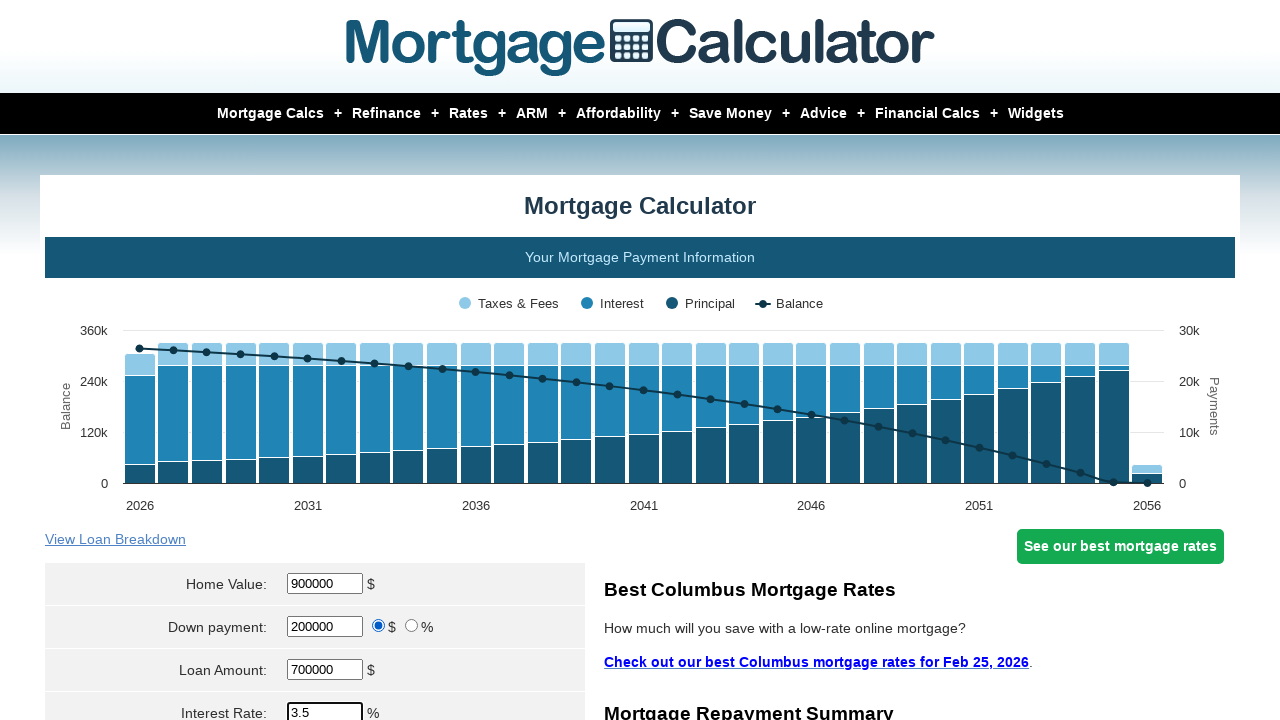

Cleared loan term field on #loanterm
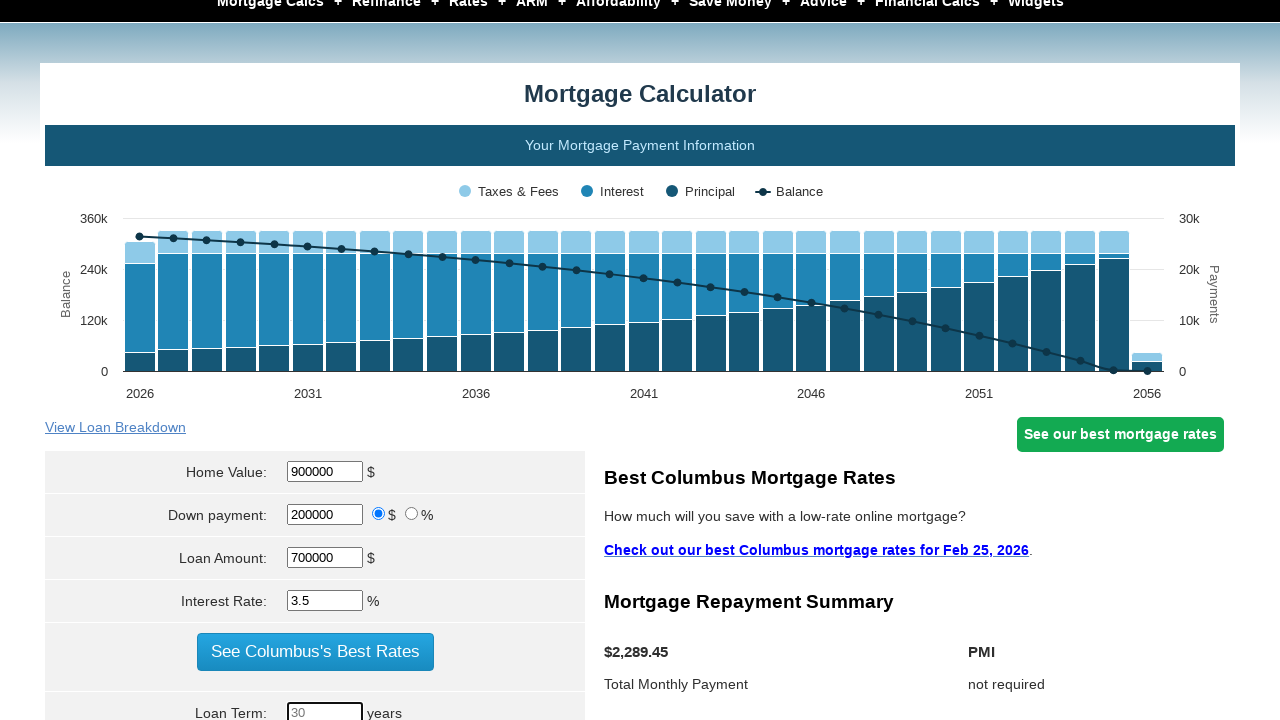

Entered loan term of 30 years on #loanterm
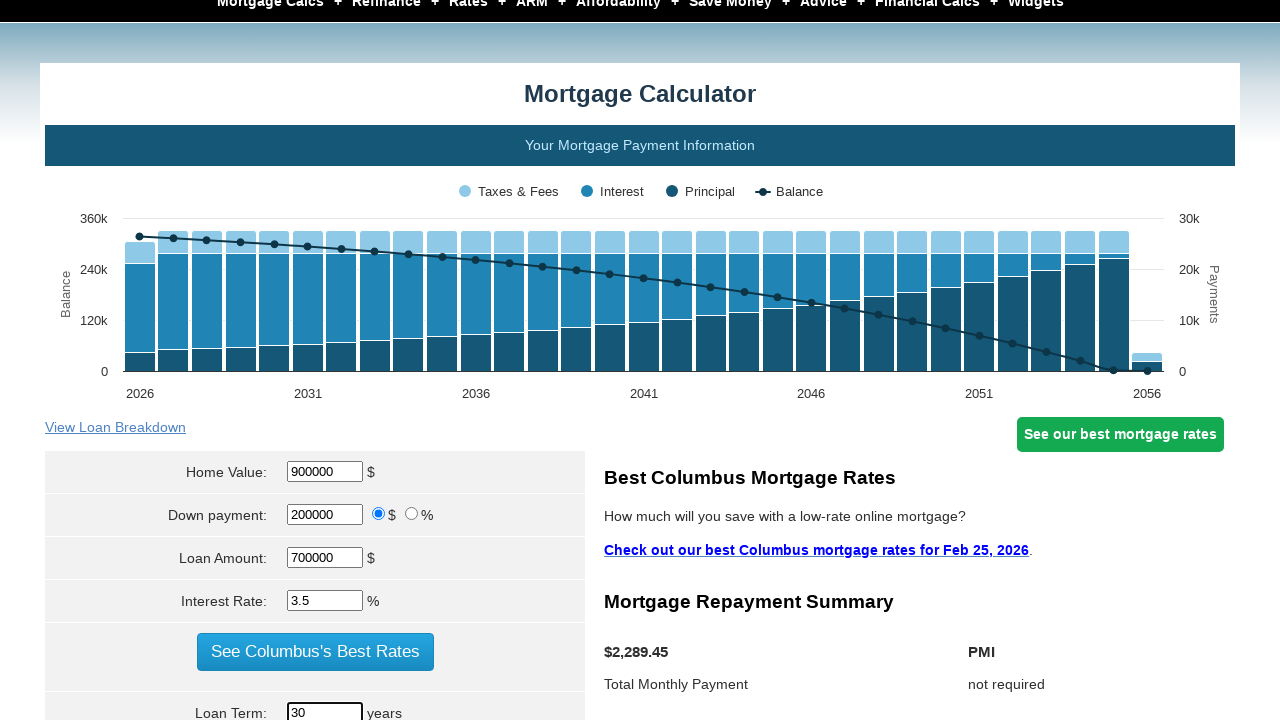

Selected March as start month on select[name='param[start_month]']
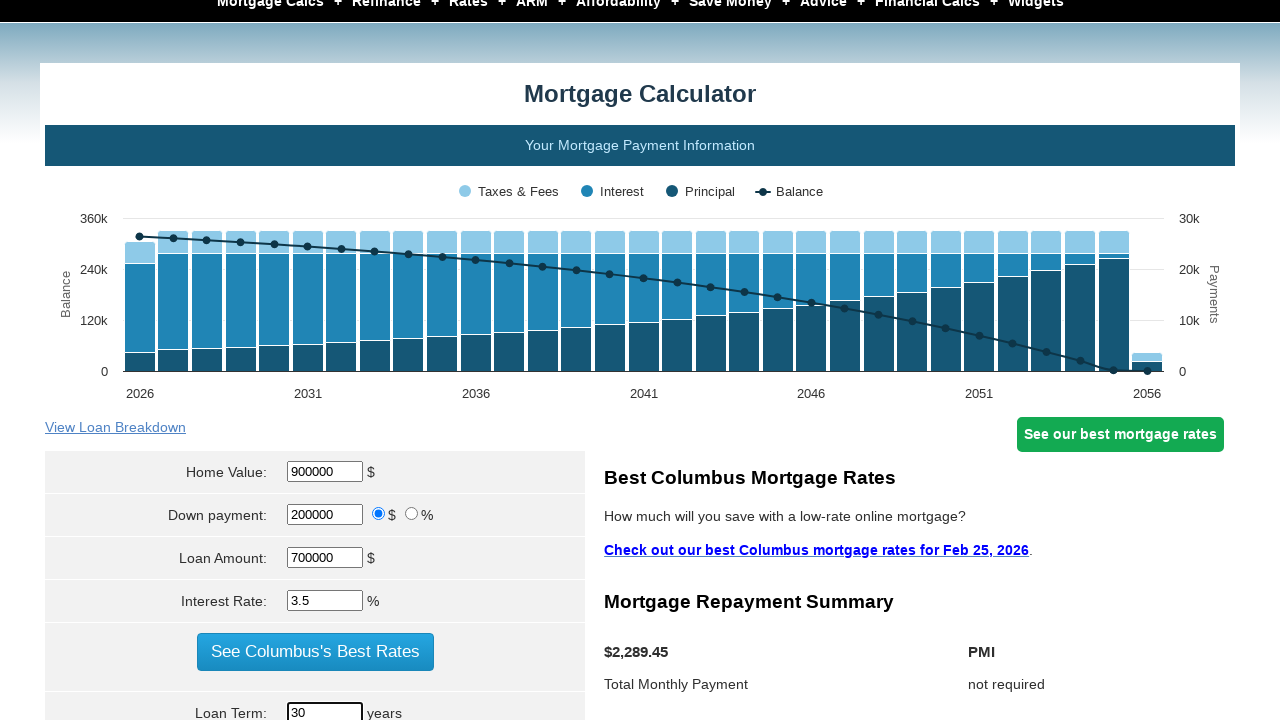

Cleared start year field on #start_year
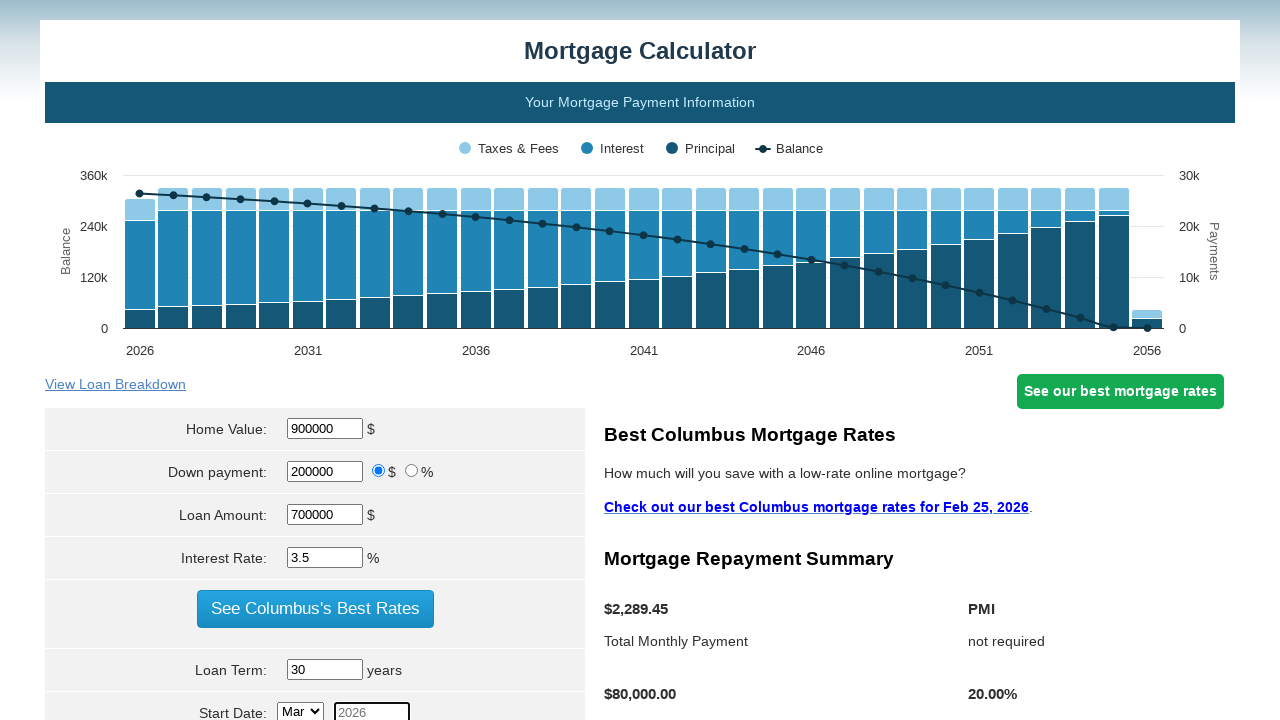

Entered start year of 2022 on #start_year
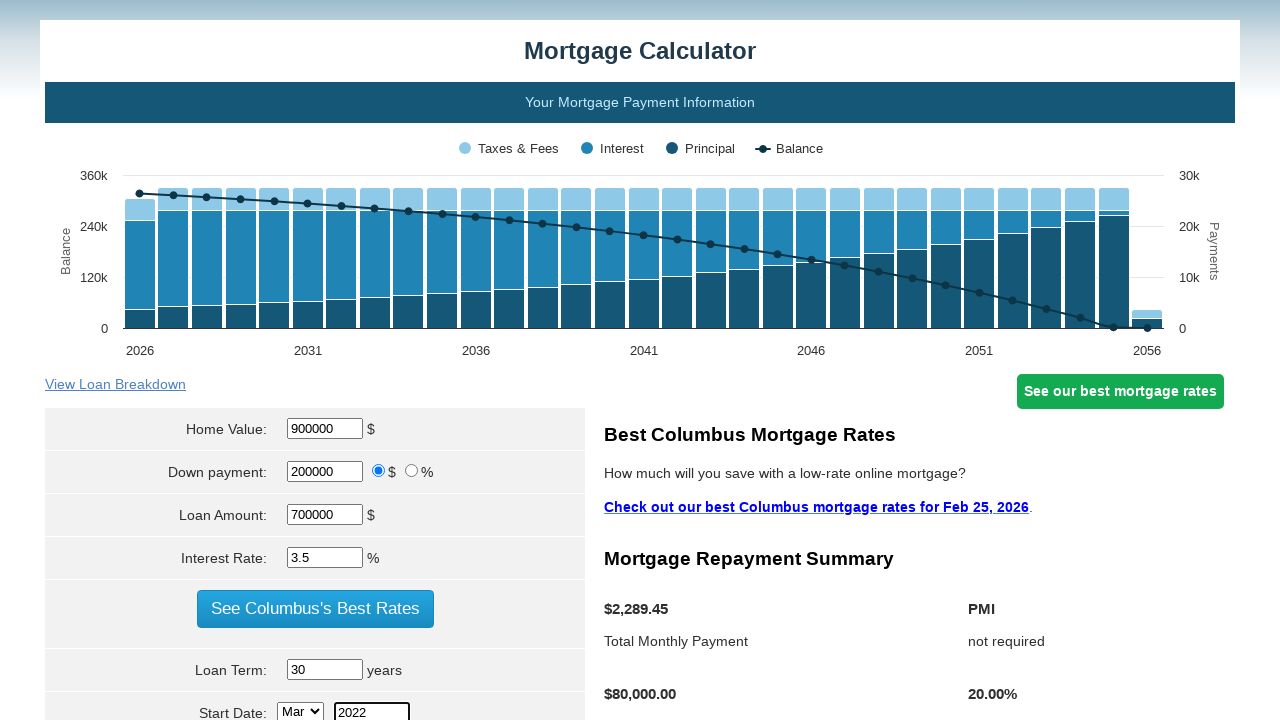

Cleared property tax field on #pptytax
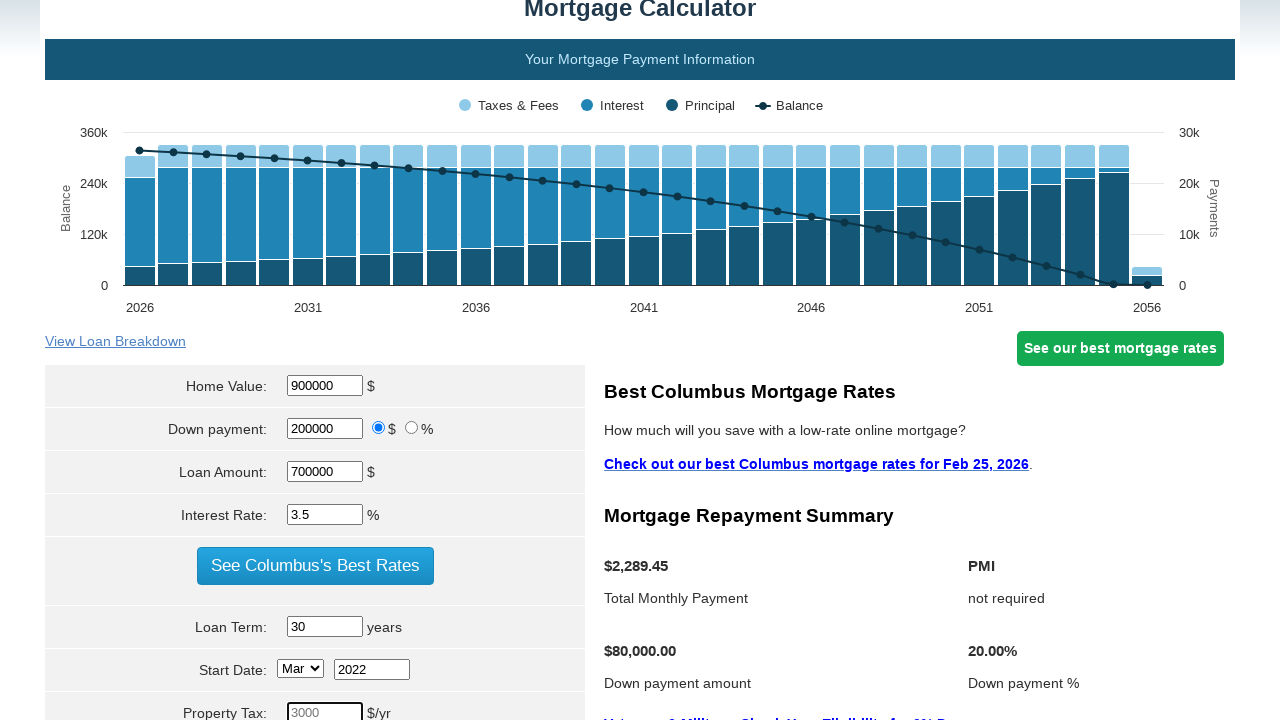

Entered property tax of $10,000 on #pptytax
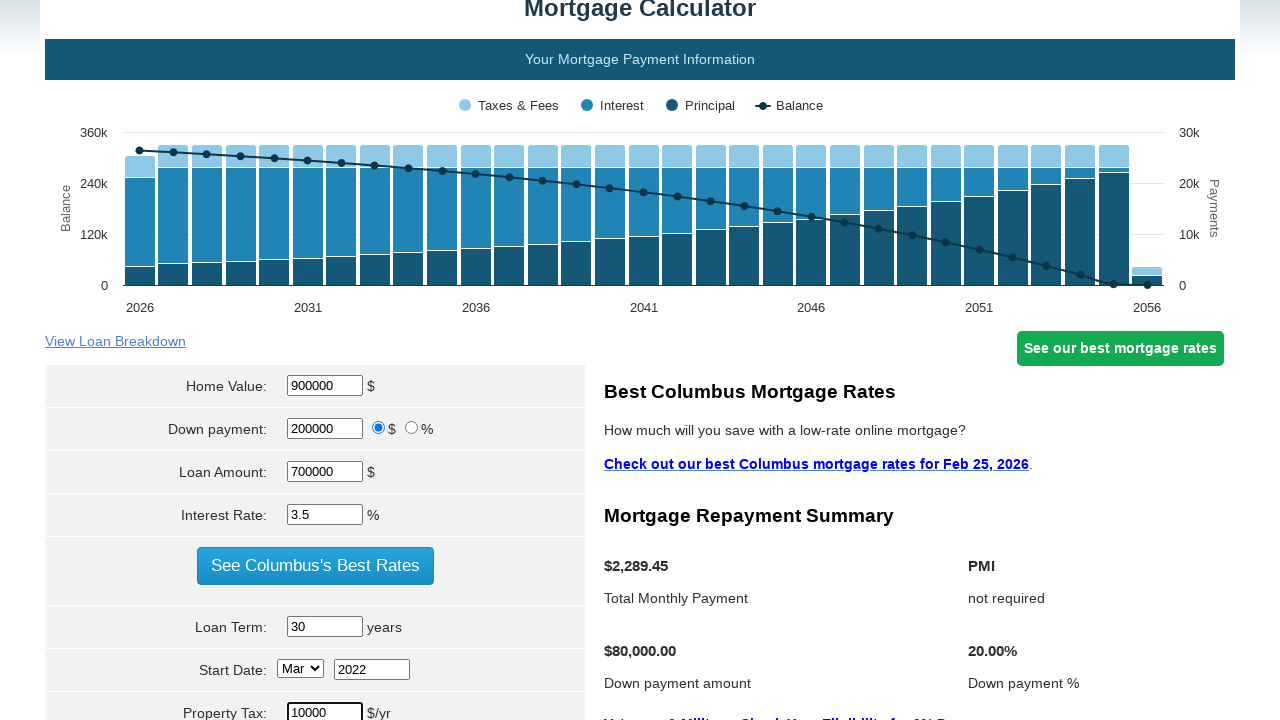

Cleared PMI field on #pmi
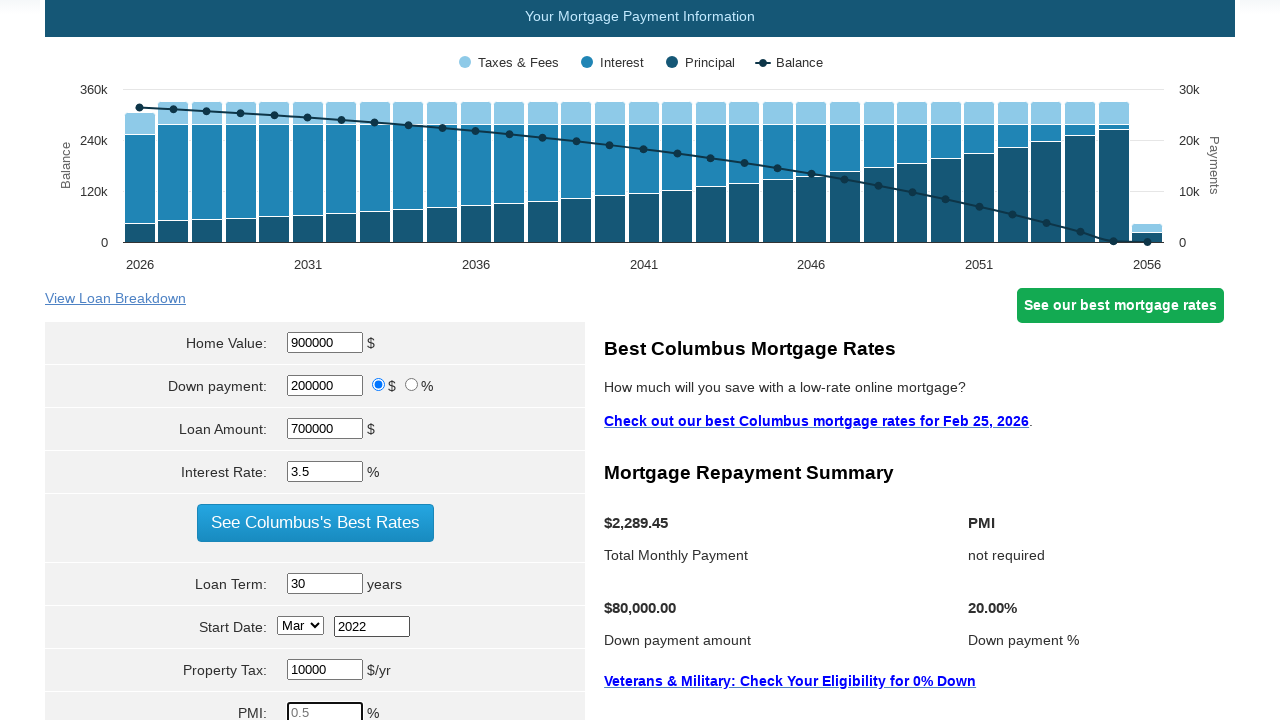

Entered PMI of 0.5% on #pmi
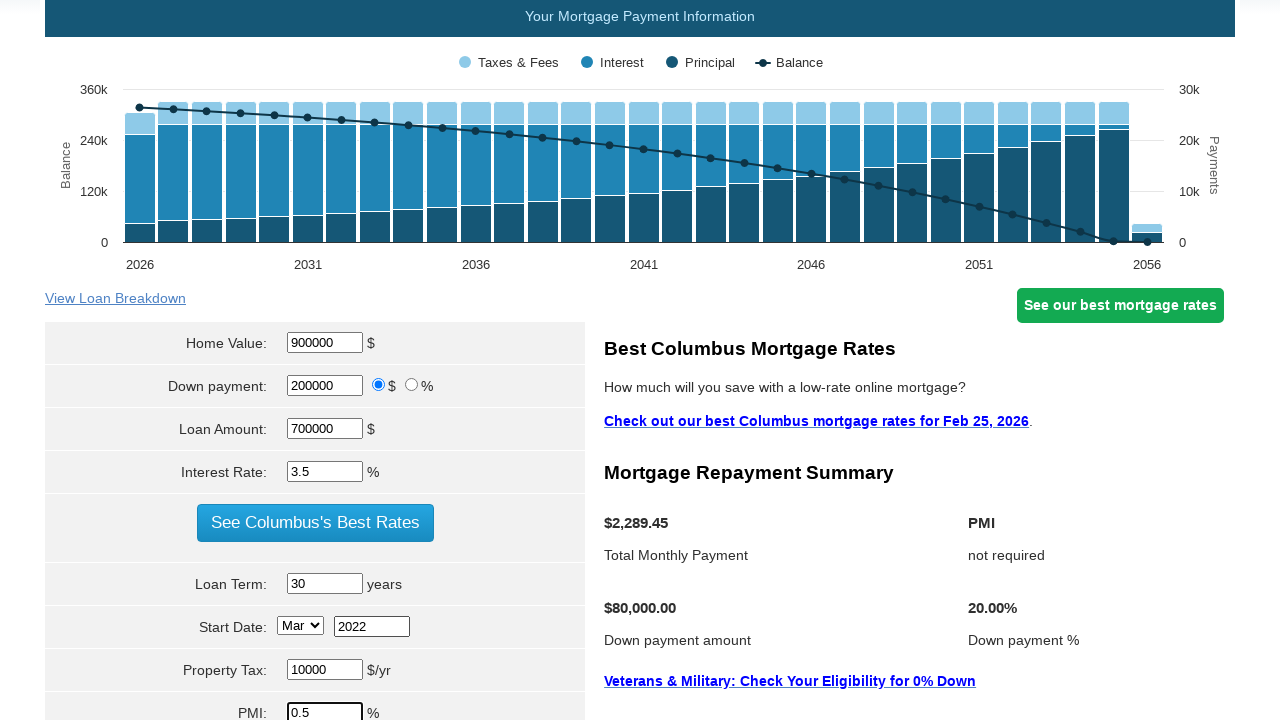

Cleared home insurance field on #hoi
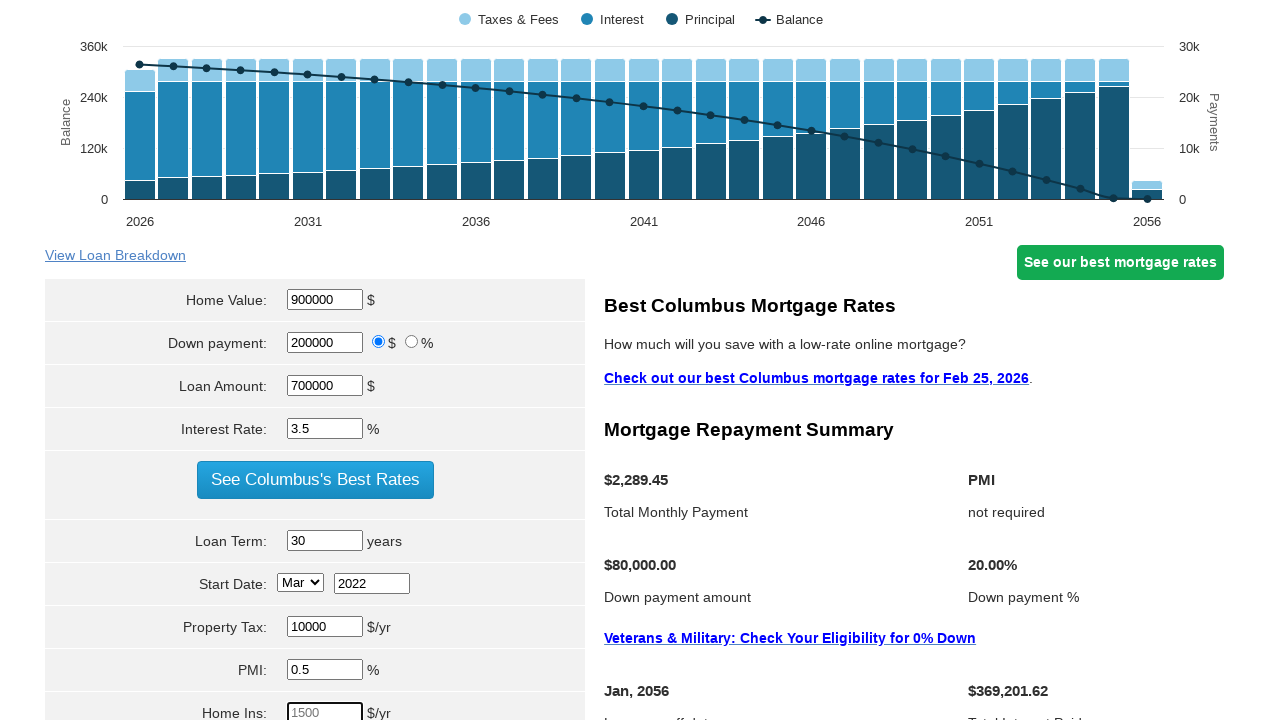

Entered home insurance of $1,000 on #hoi
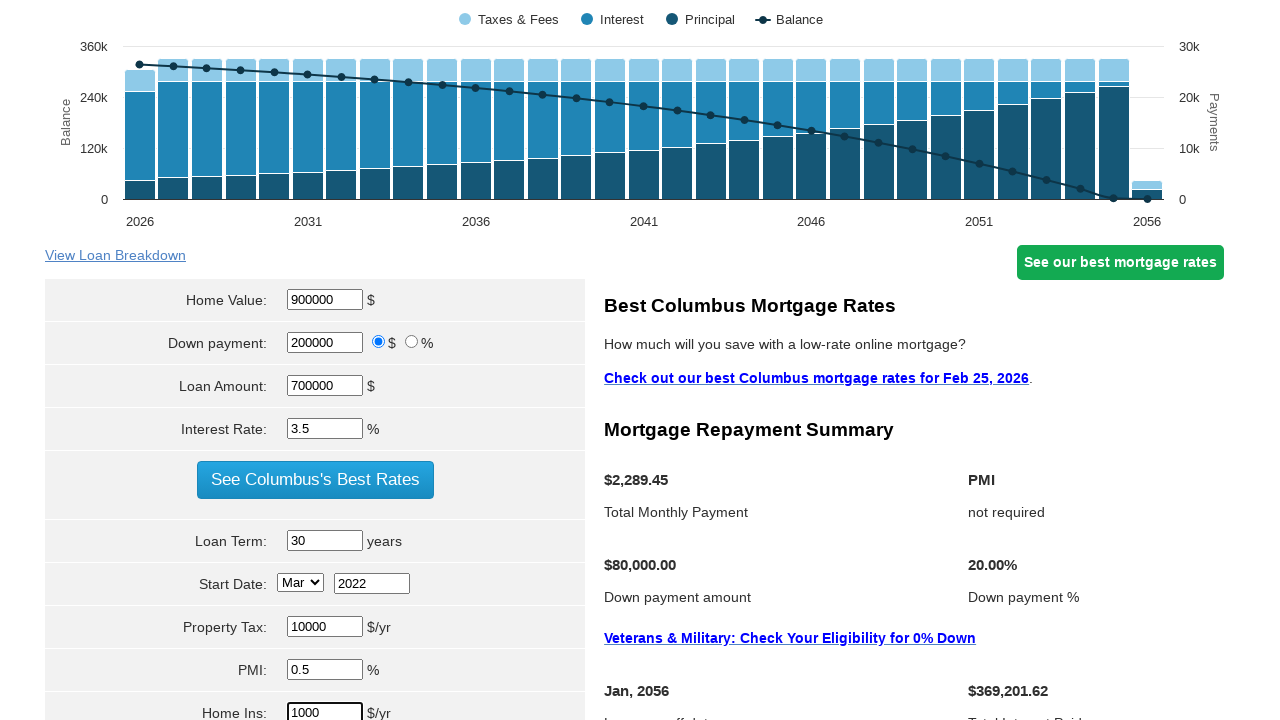

Cleared HOA fees field on #hoa
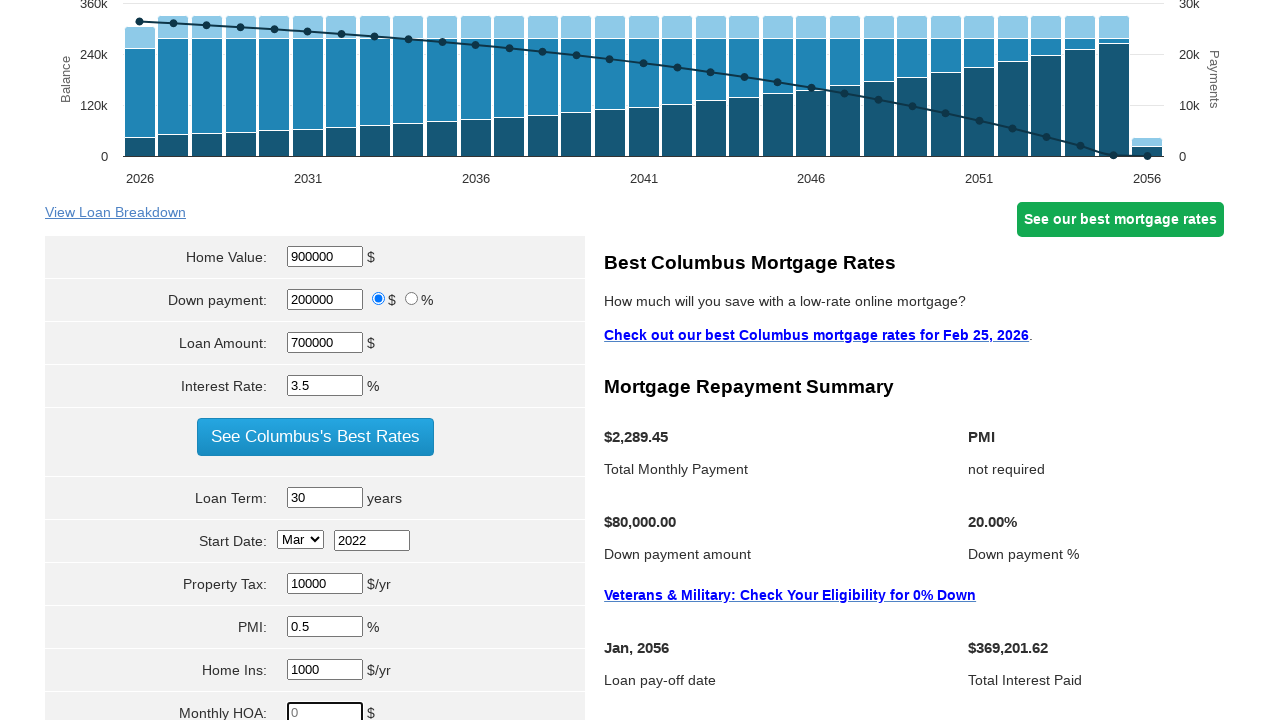

Entered HOA fees of $500 on #hoa
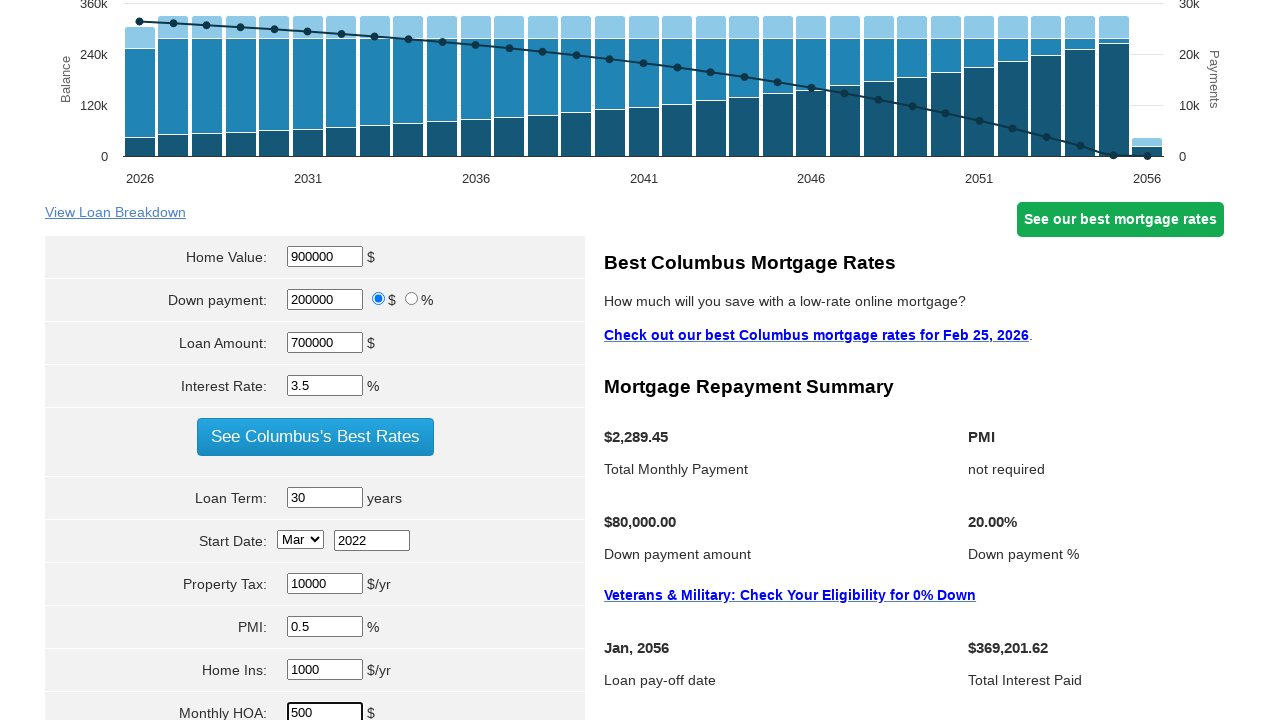

Selected FHA as loan type on select[name='param[milserve]']
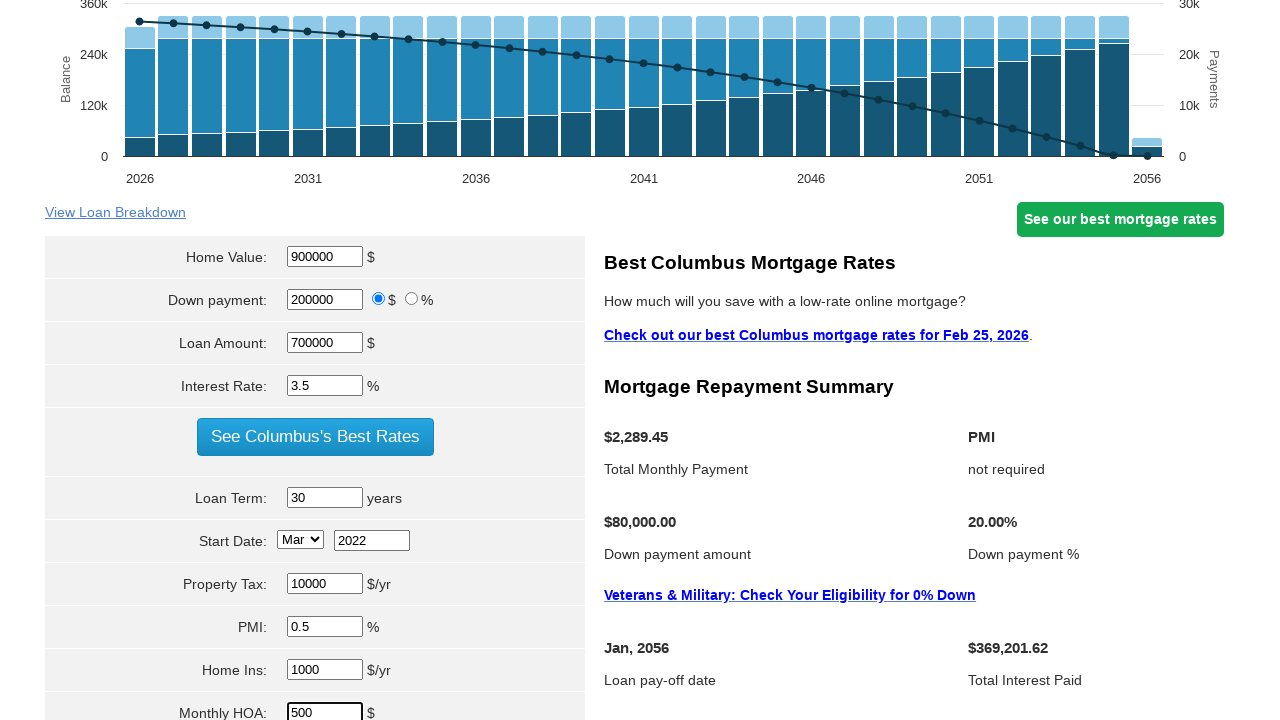

Selected 'Buy' for purchase type on select[name='param[refiorbuy]']
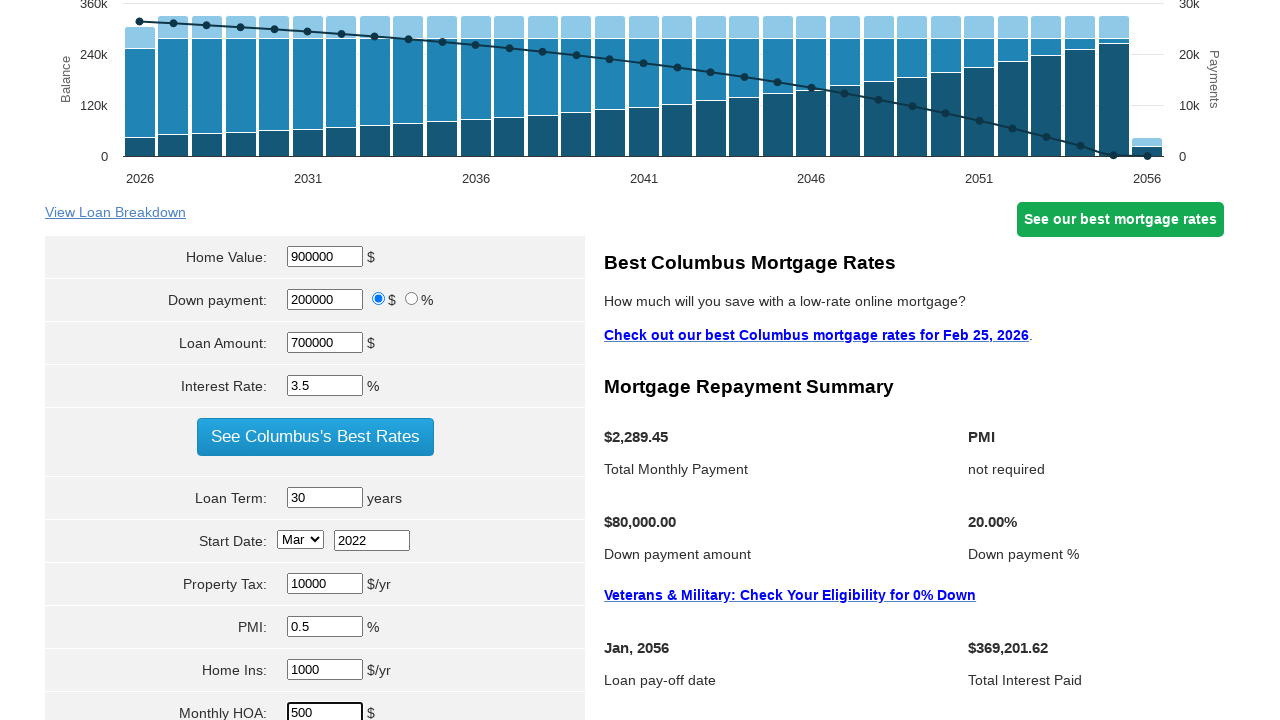

Clicked calculate button to compute mortgage payment at (315, 360) on input[name='cal']
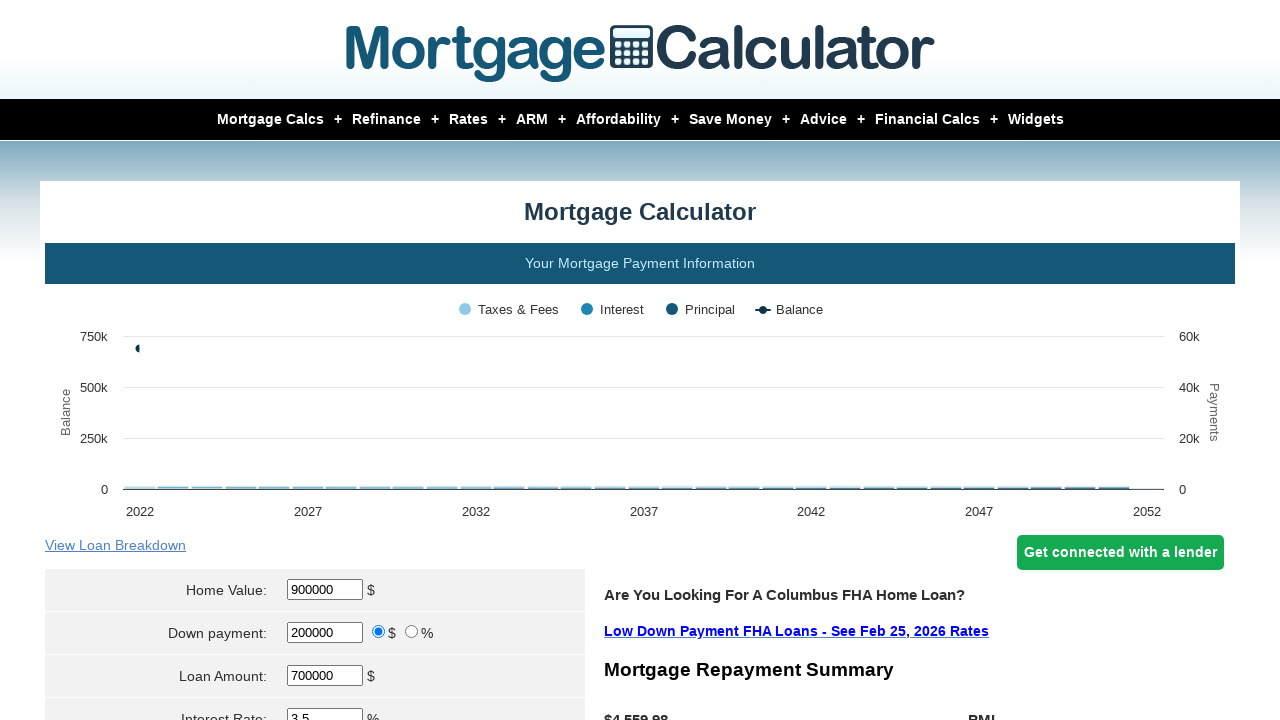

Monthly payment result of $4,559.98 calculated and displayed
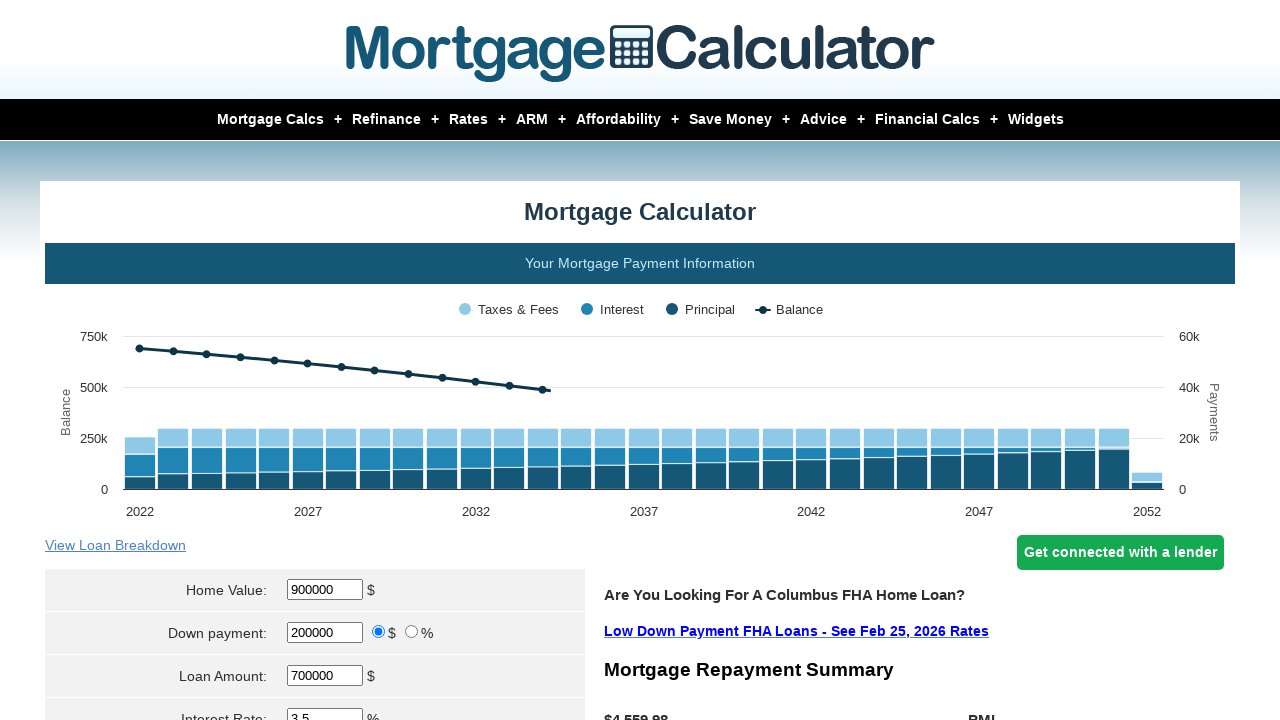

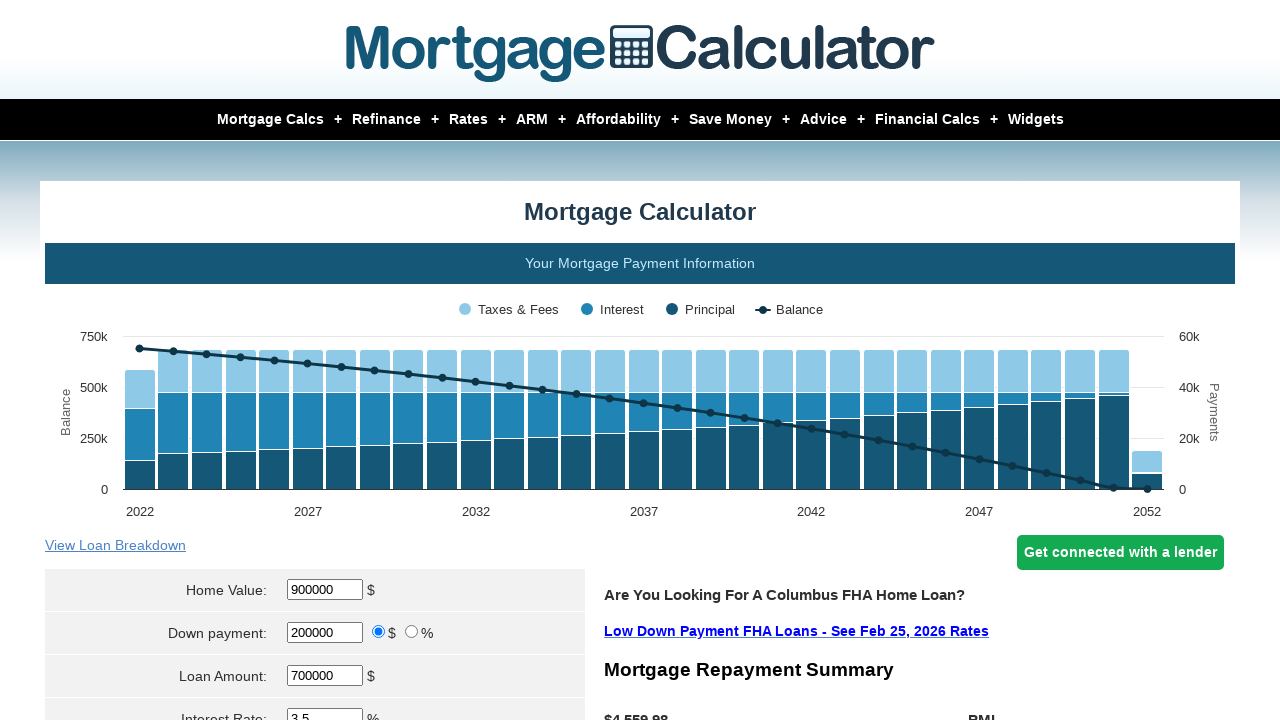